Tests drag and drop functionality by dragging element from column A to column B

Starting URL: https://the-internet.herokuapp.com/drag_and_drop

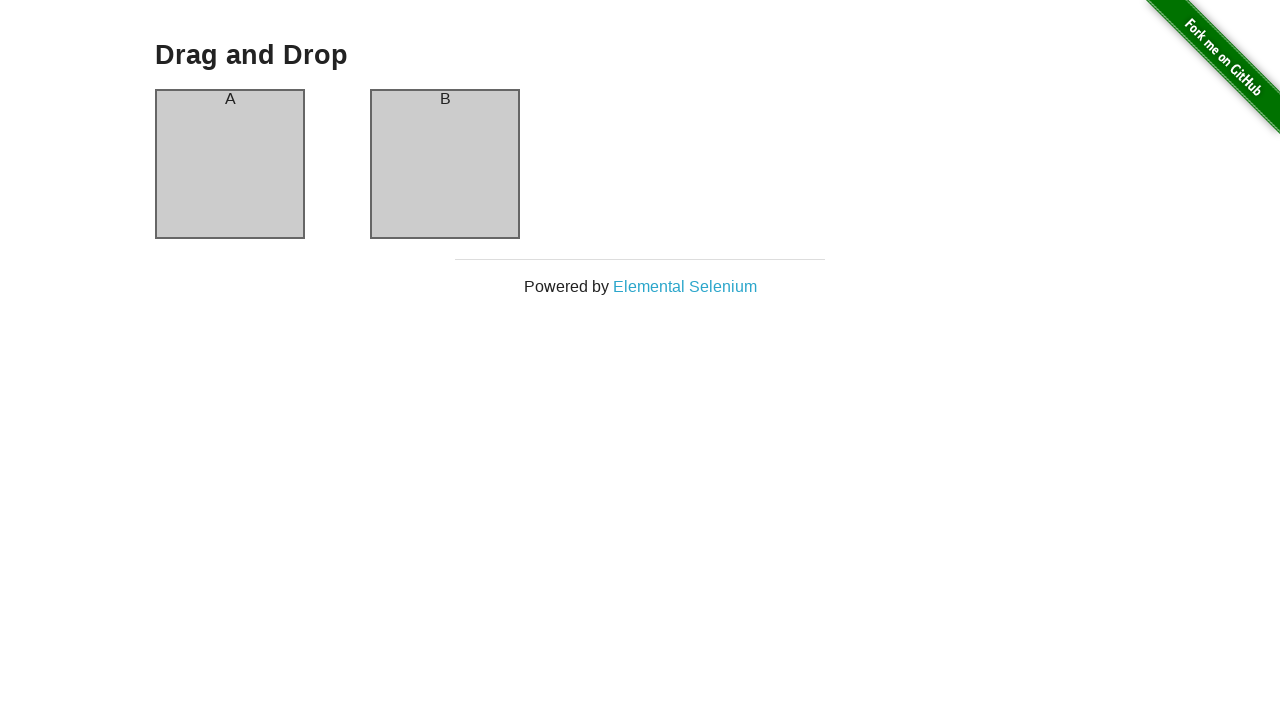

Waited for column A element to be visible
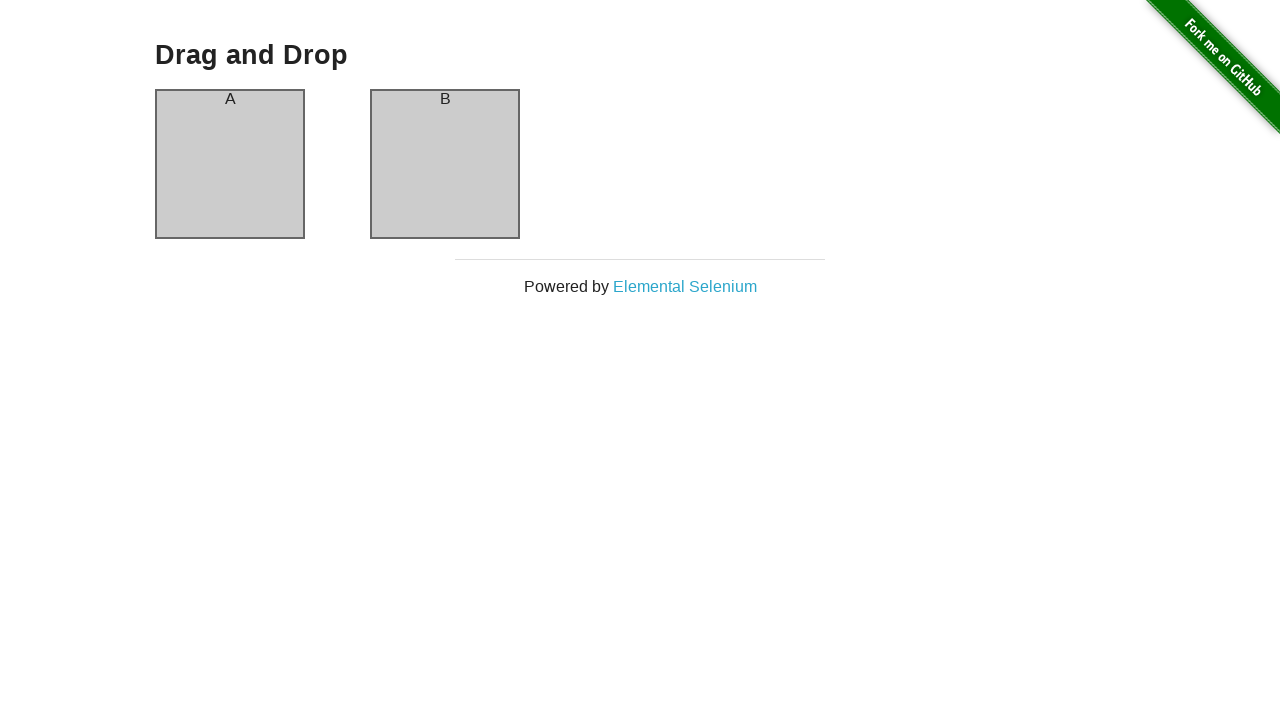

Waited for column B element to be visible
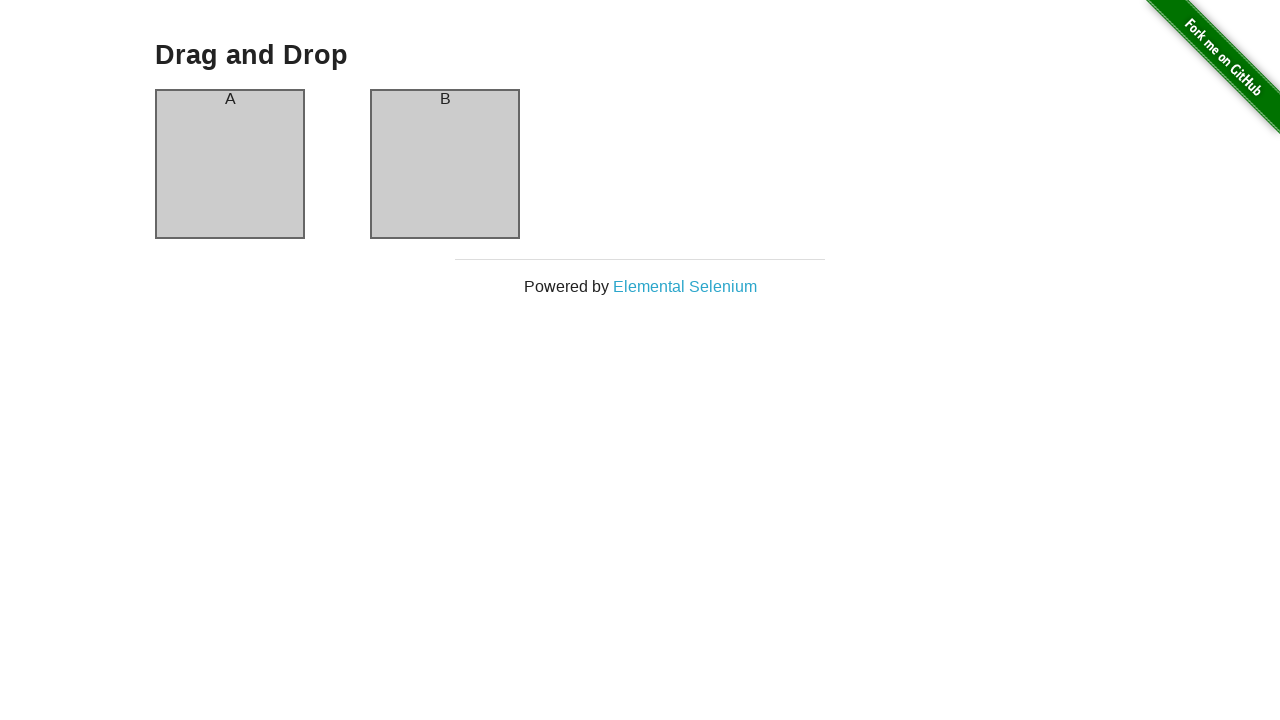

Located source element in column A
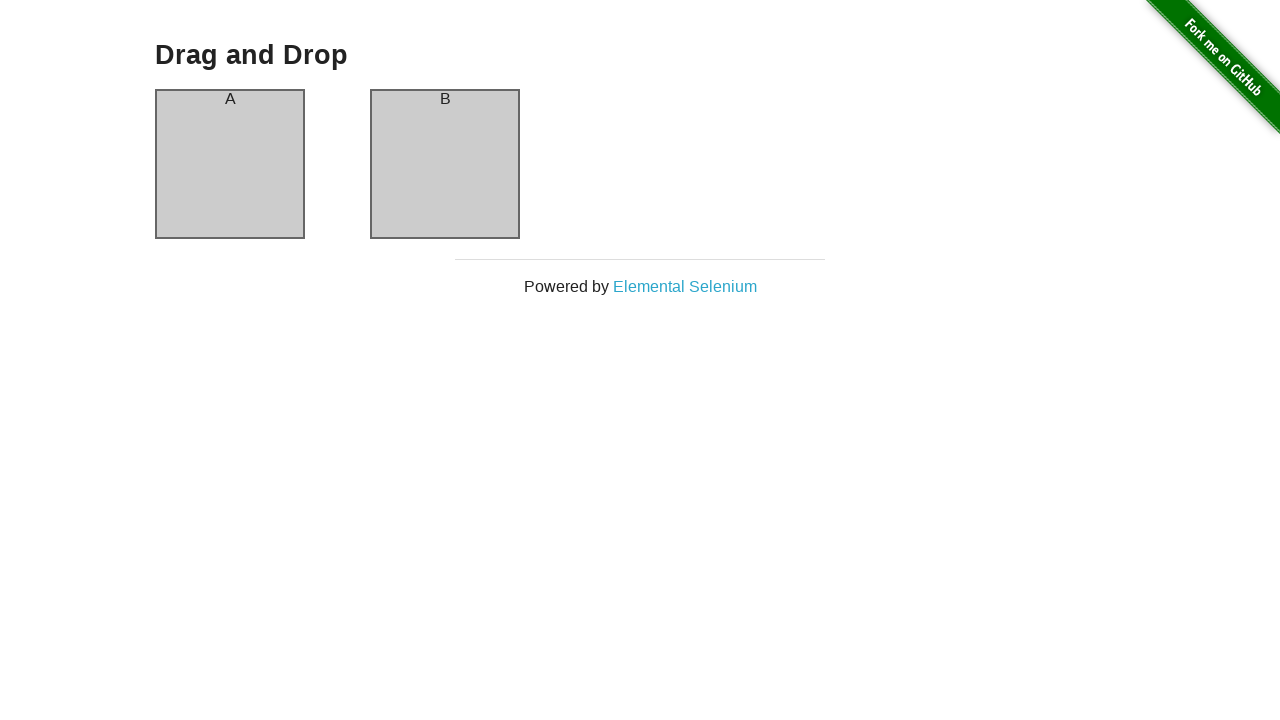

Located target element in column B
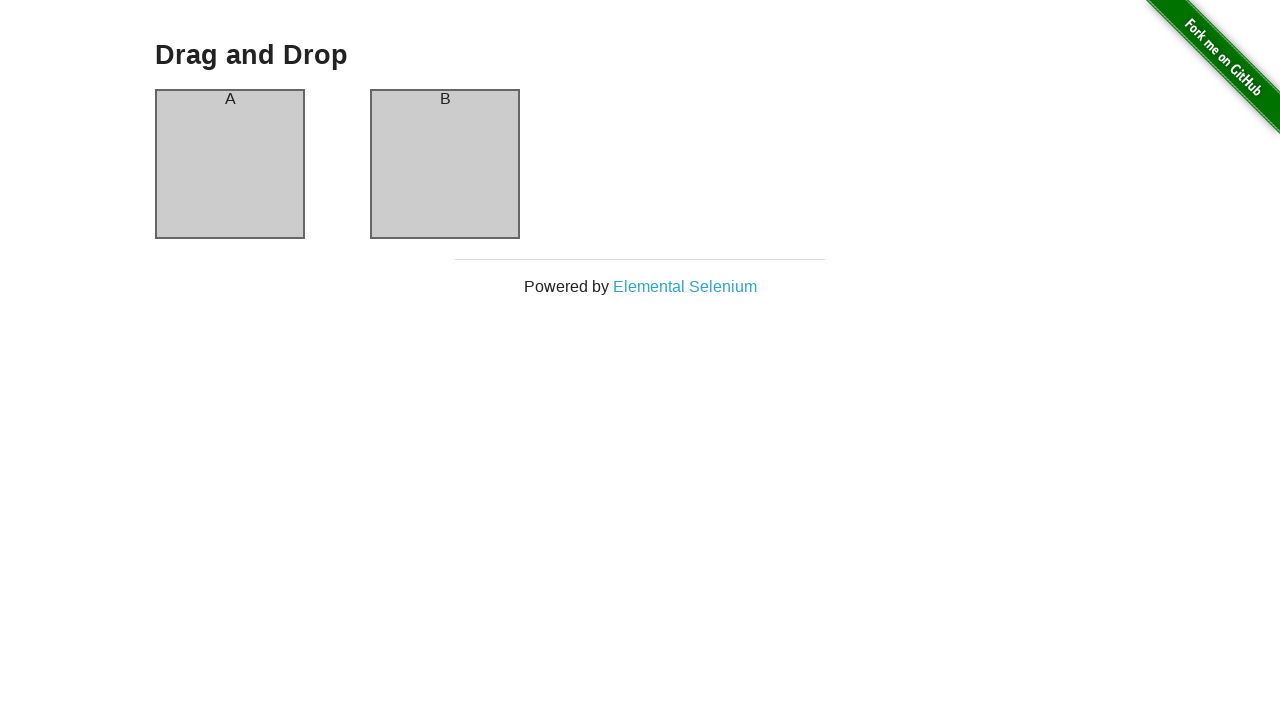

Dragged element from column A to column B at (445, 164)
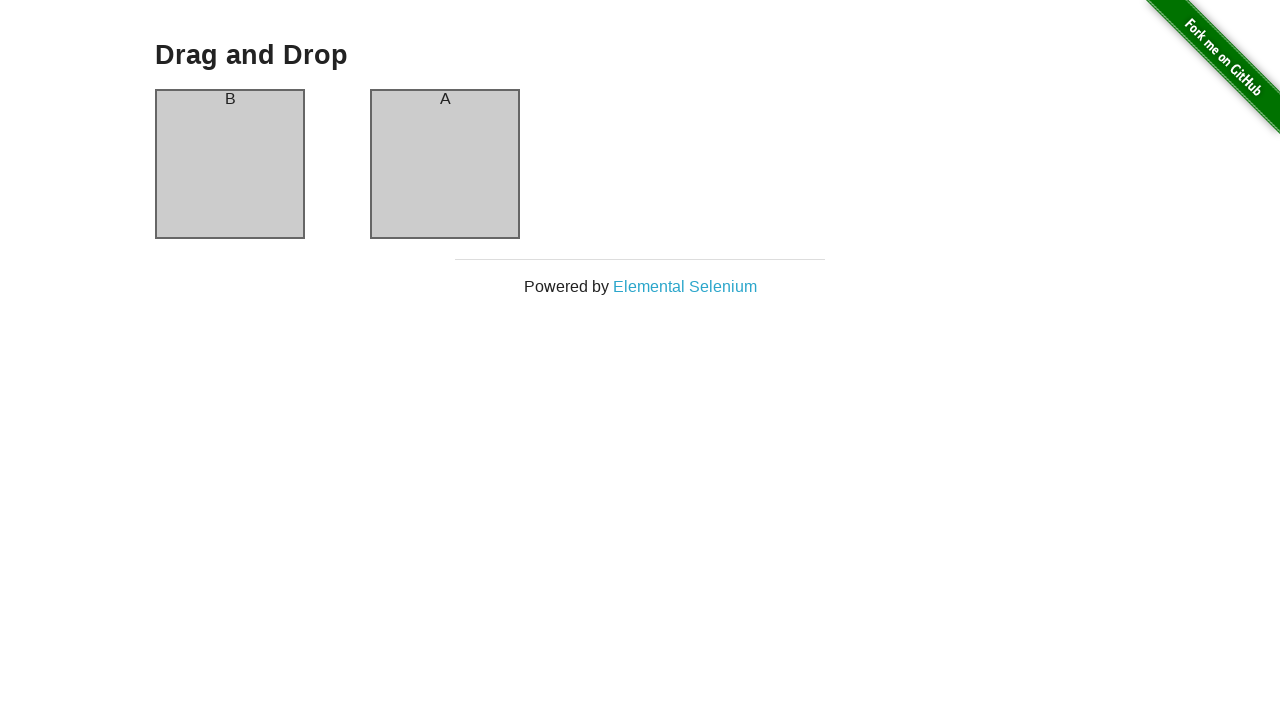

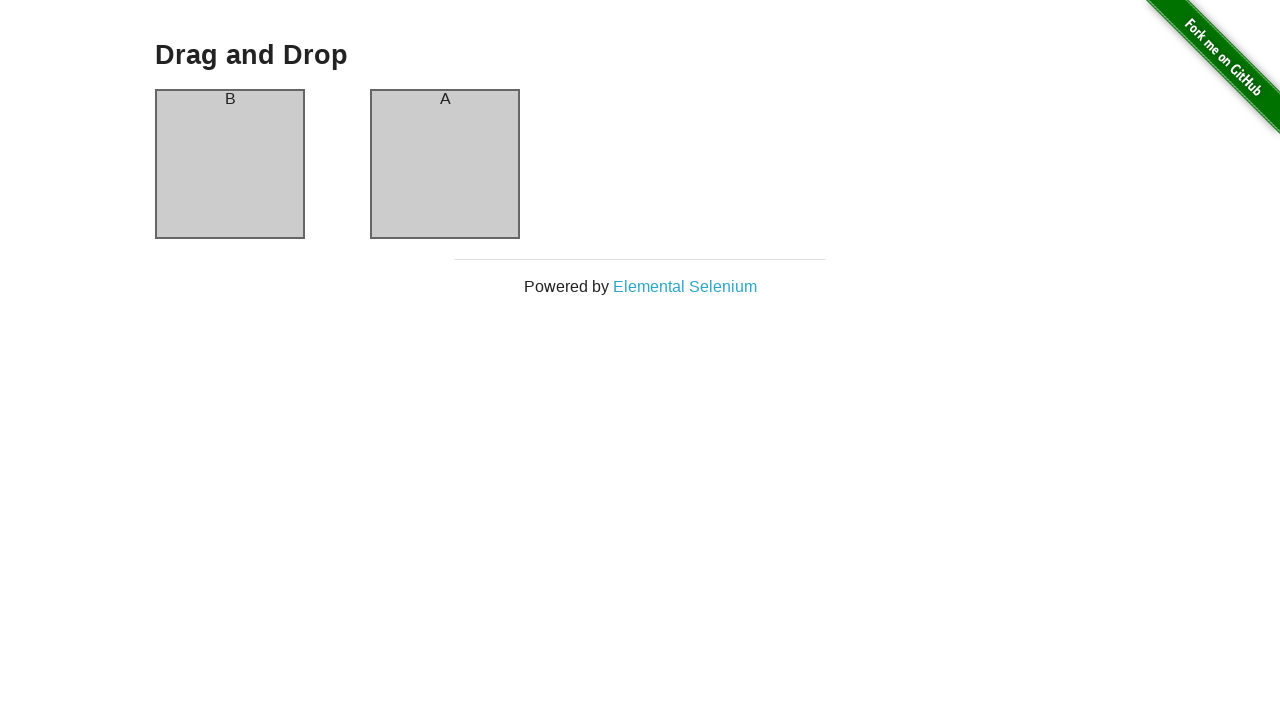